Tests applying a valid coupon code to a sale product in cart and then removing the coupon

Starting URL: http://intershop5.skillbox.ru/

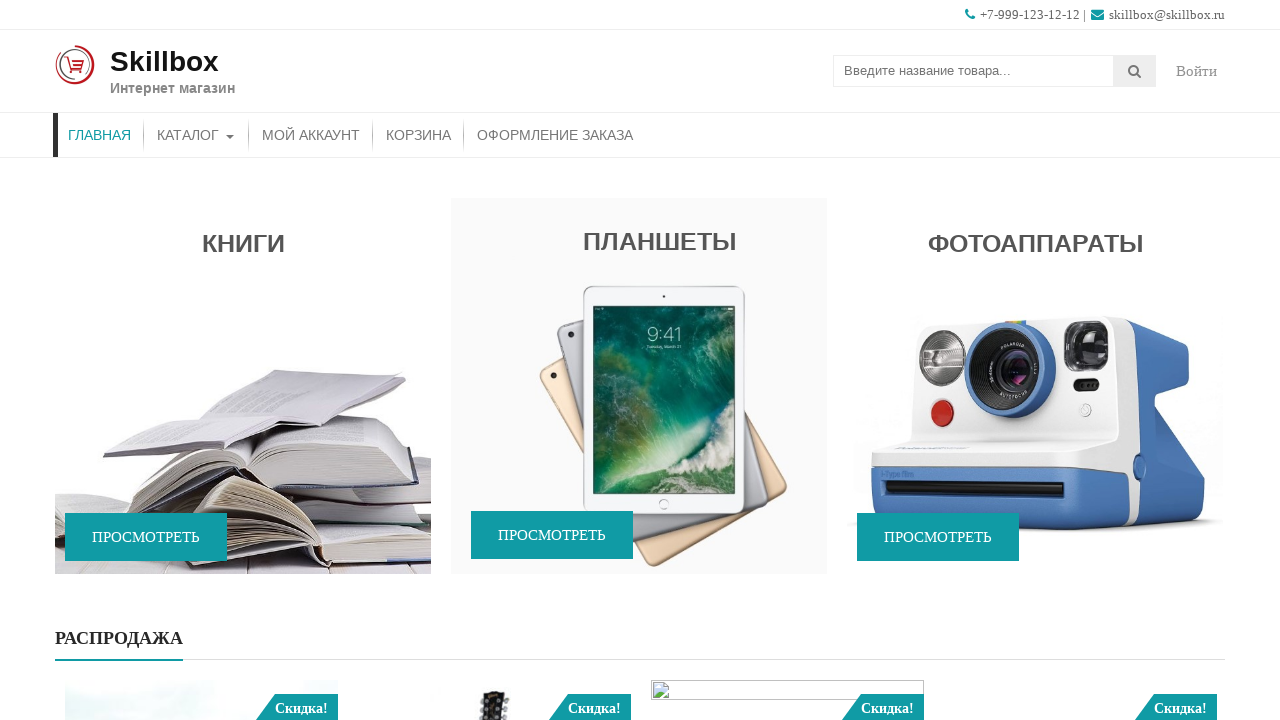

Clicked on Каталог (Catalog) menu item at (196, 135) on xpath=//*[@id='menu-primary-menu']//a[contains(text(), 'Каталог')]
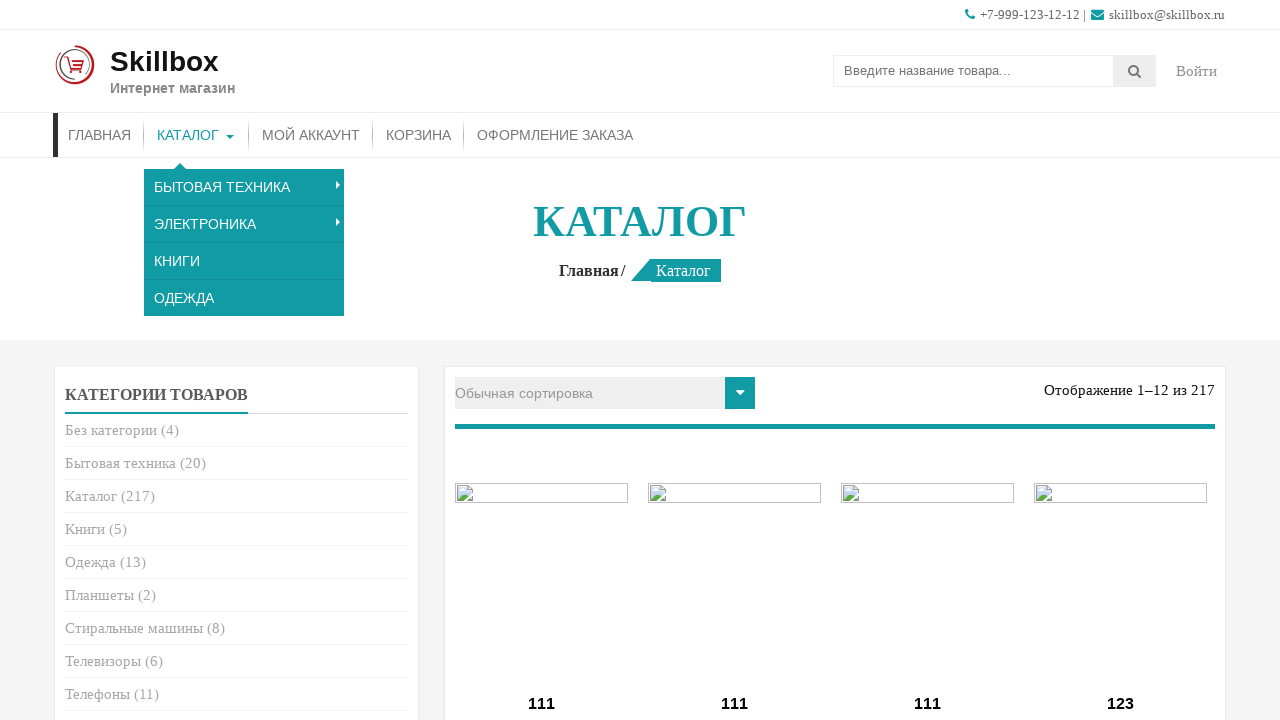

Clicked on refrigerators category at (112, 360) on xpath=//*[@id='woocommerce_product_categories-2']//*[contains(text(), 'Холодил')
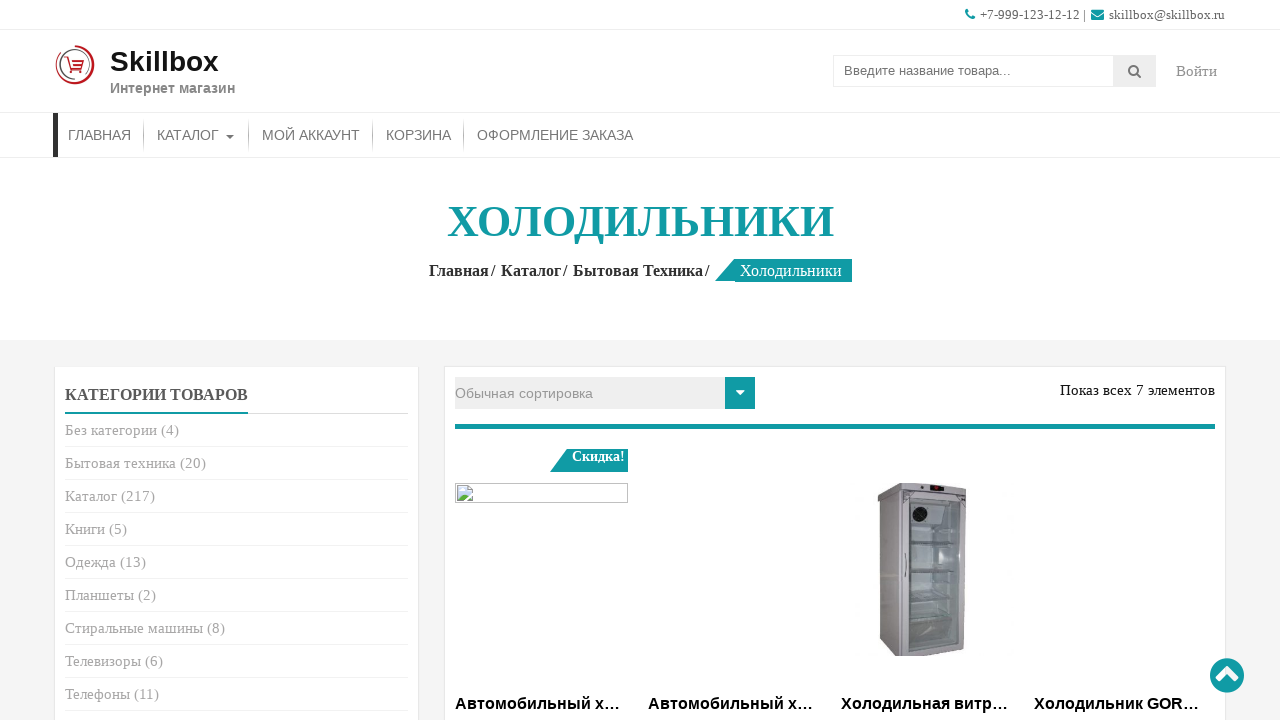

Added first sale product to cart at (542, 361) on (//*[@id='primary']//span[@class='onsale']/ancestor::li//a[contains(text(), 'В к
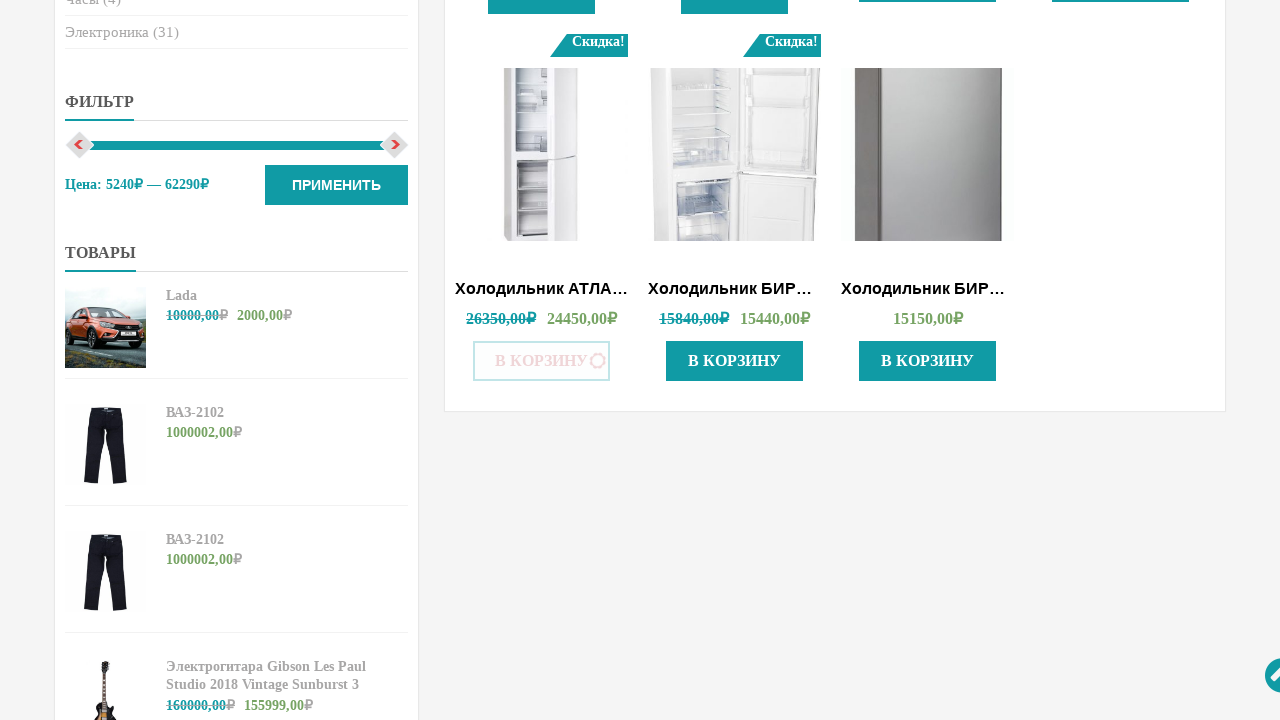

Navigated to cart details at (542, 361) on xpath=//a[contains(text(), 'Подробнее')]
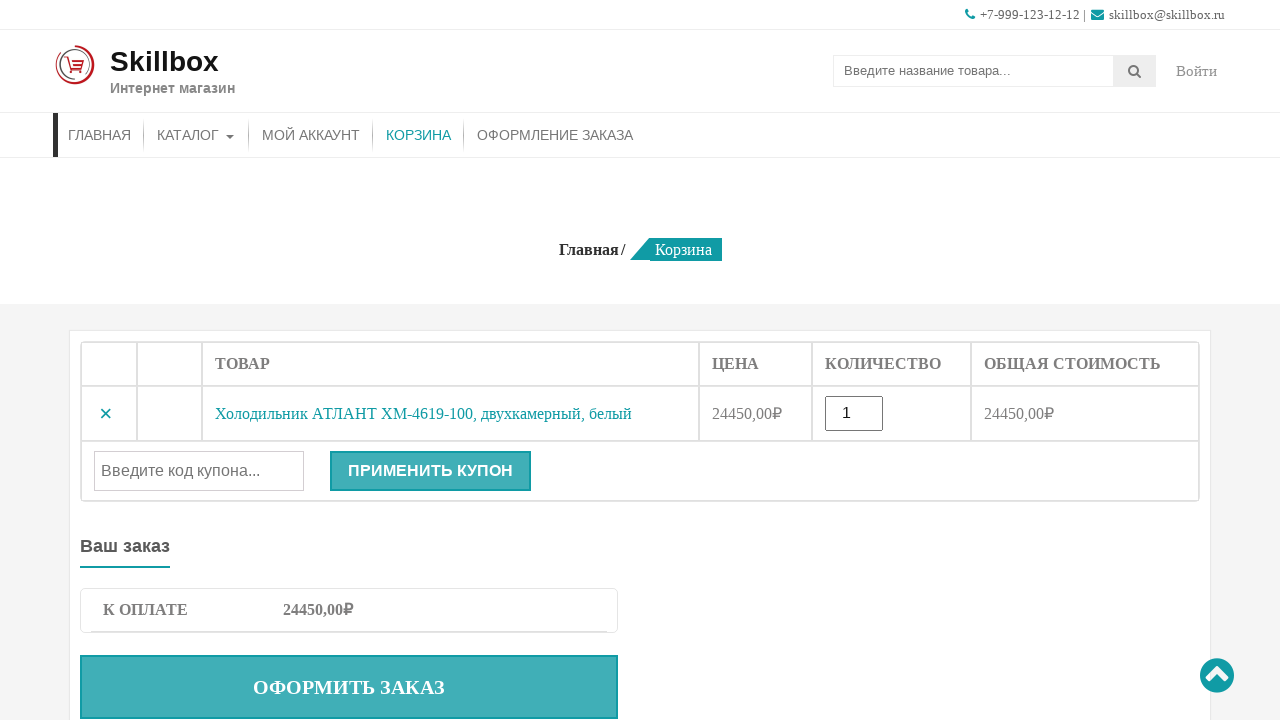

Filled coupon code field with 'sert500' on //input[@id='coupon_code']
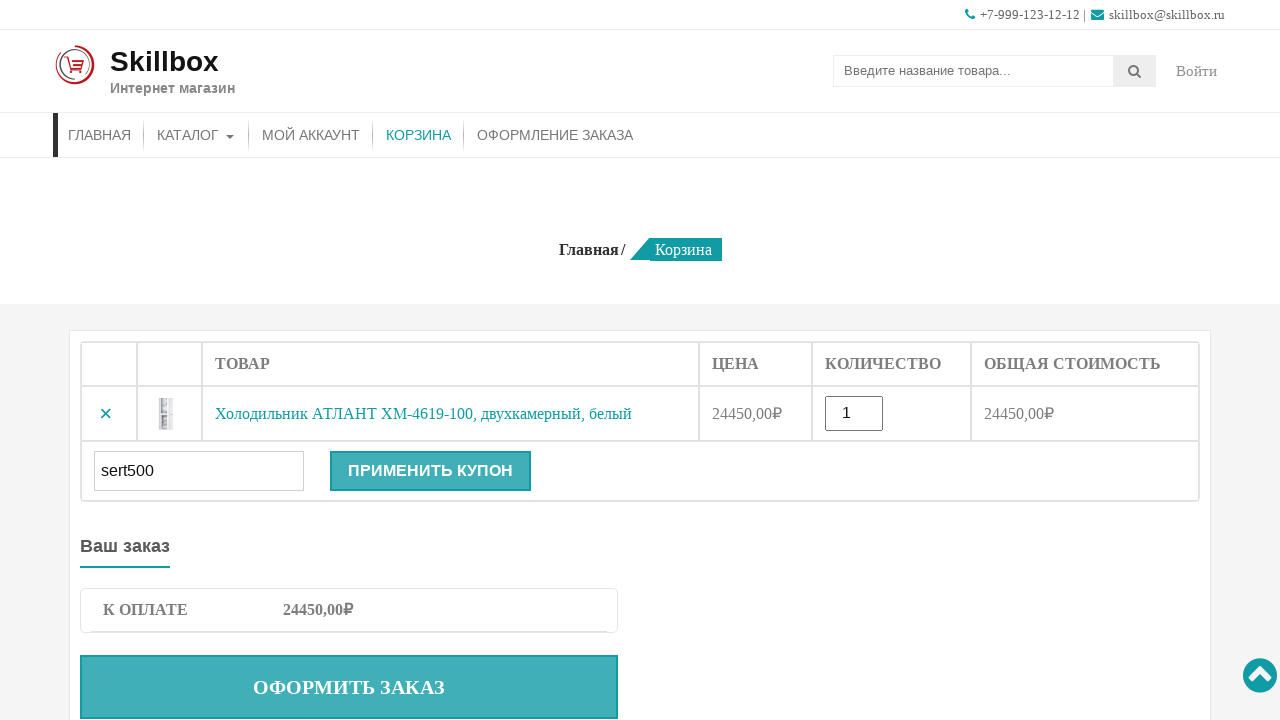

Clicked apply coupon button at (430, 471) on xpath=//button[@name='apply_coupon']
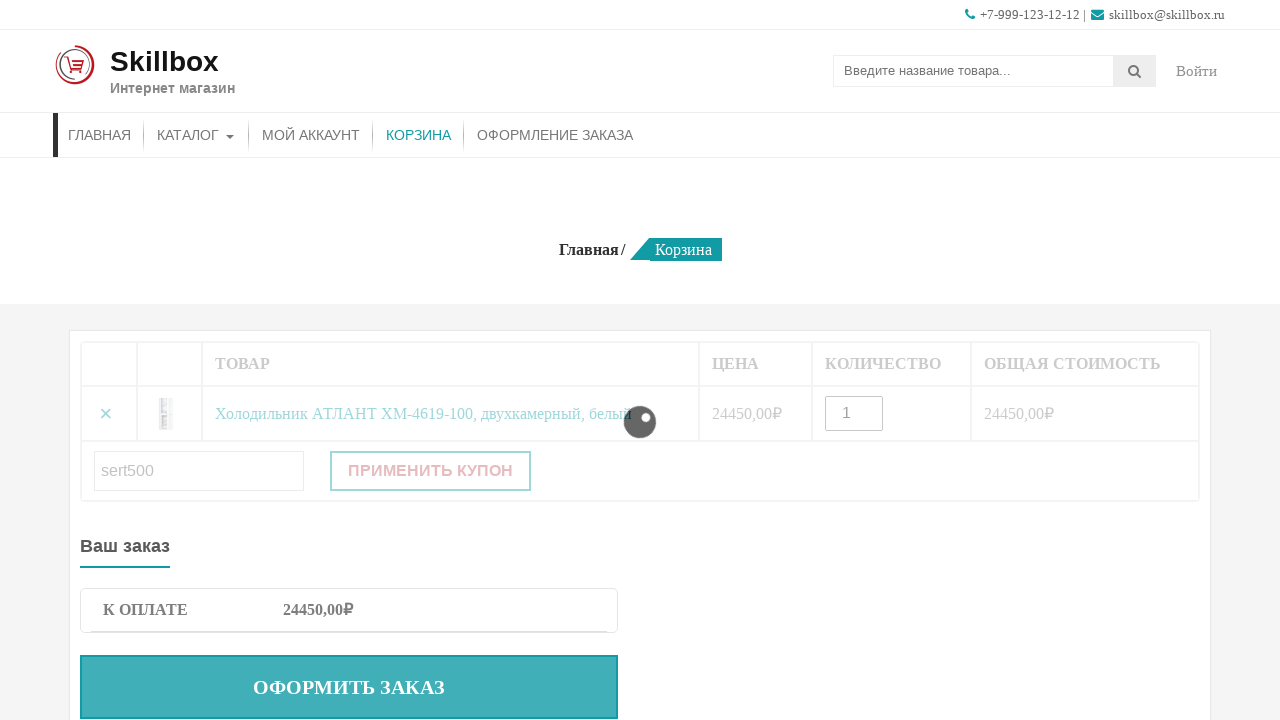

Clicked remove coupon button at (384, 678) on xpath=//a[contains(@class, 'remove-coupon')]
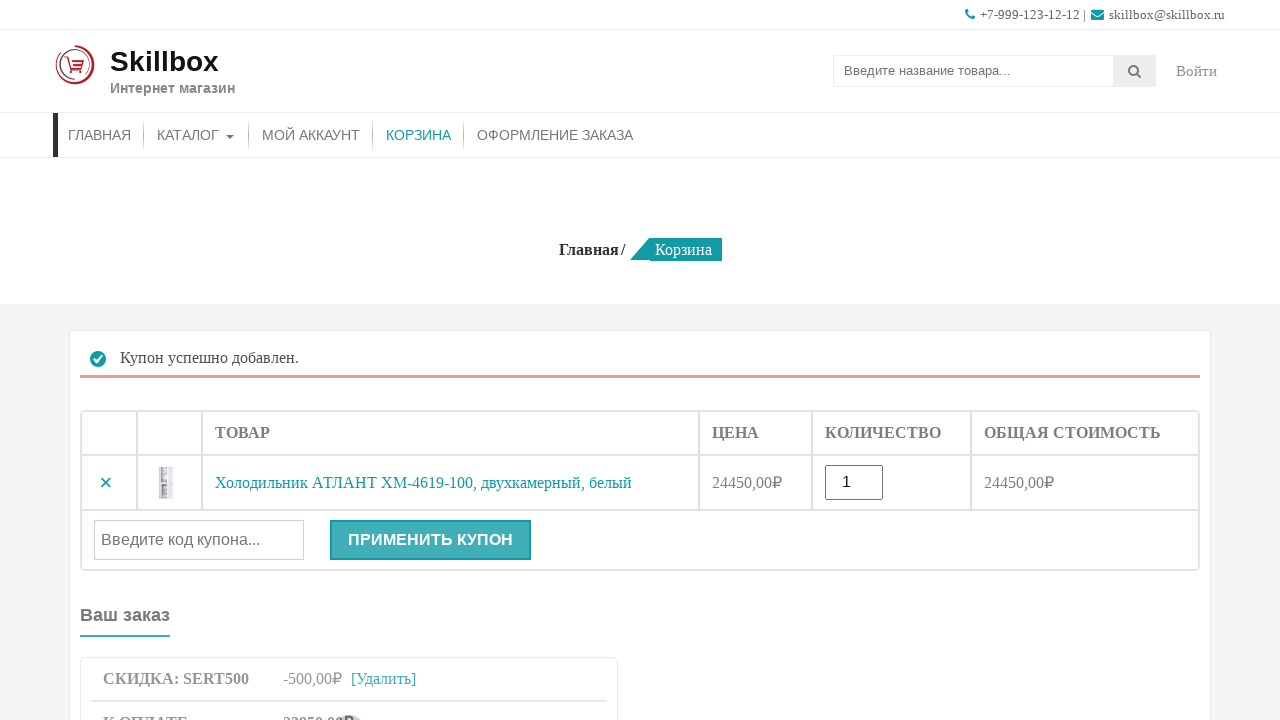

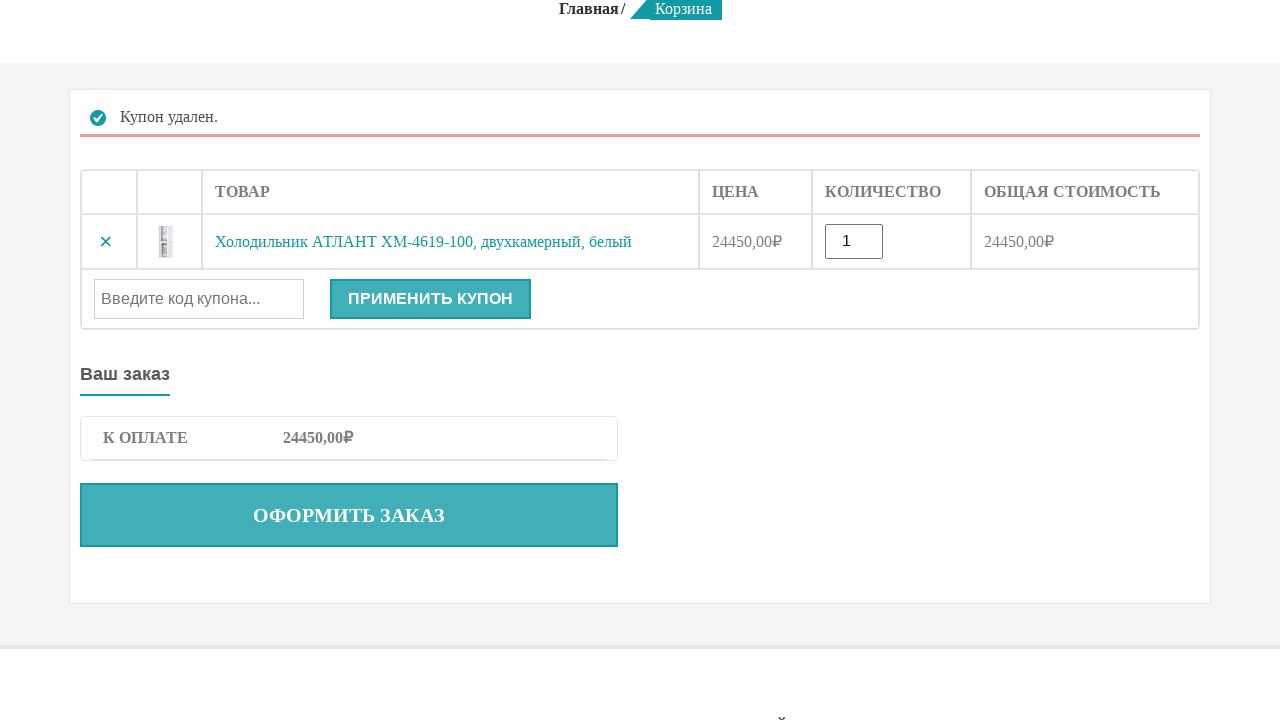